Tests alert handling functionality by triggering different types of alerts and accepting them

Starting URL: https://demoqa.com/alerts

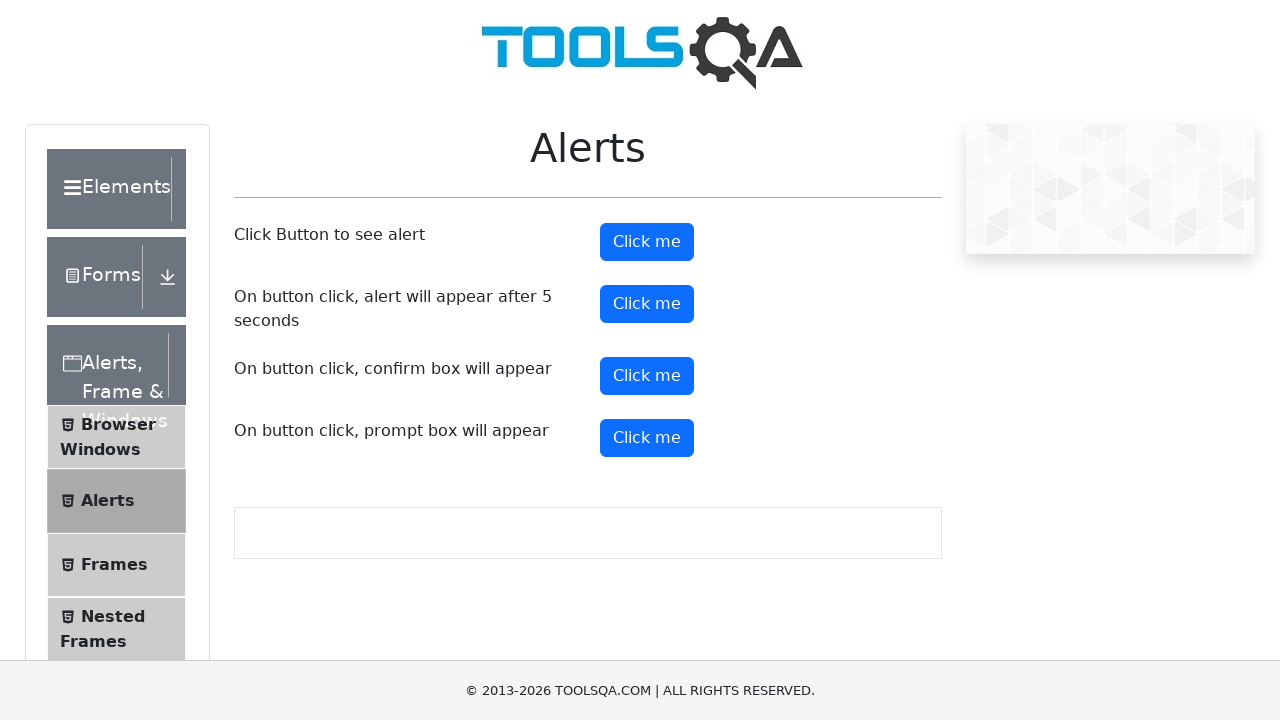

Clicked the first alert button at (647, 242) on #alertButton
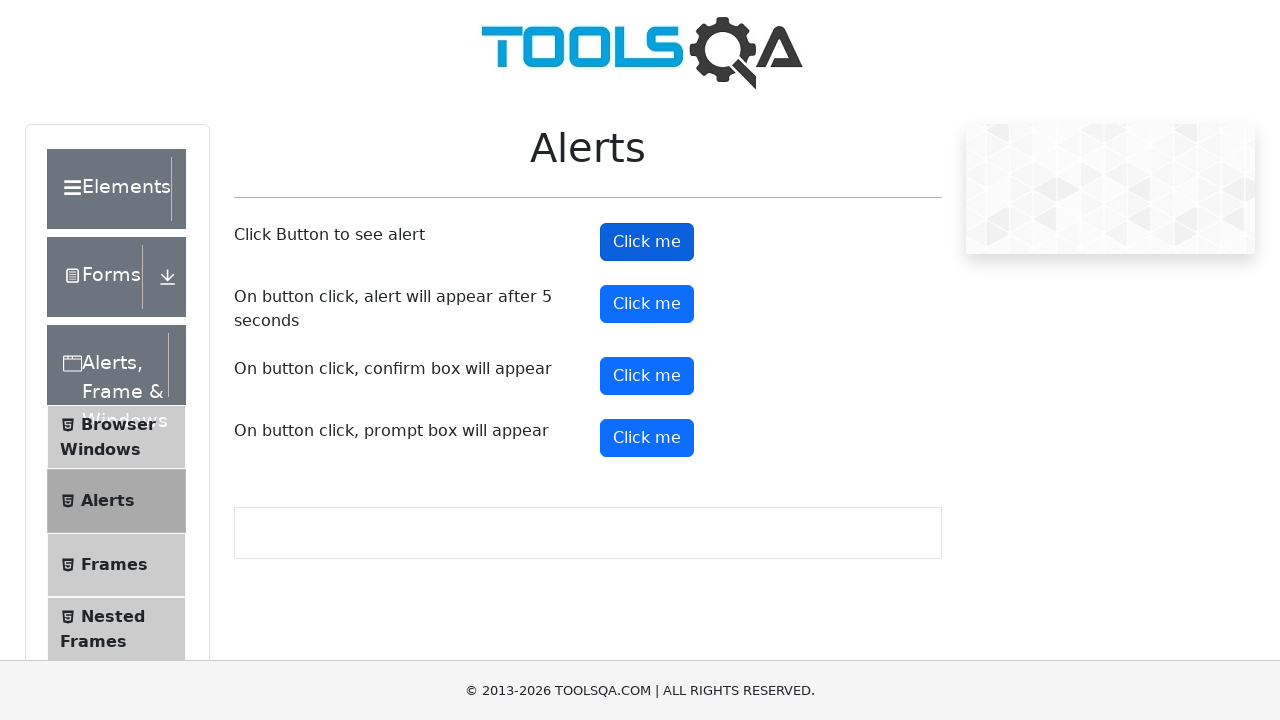

Set up dialog handler to accept alerts
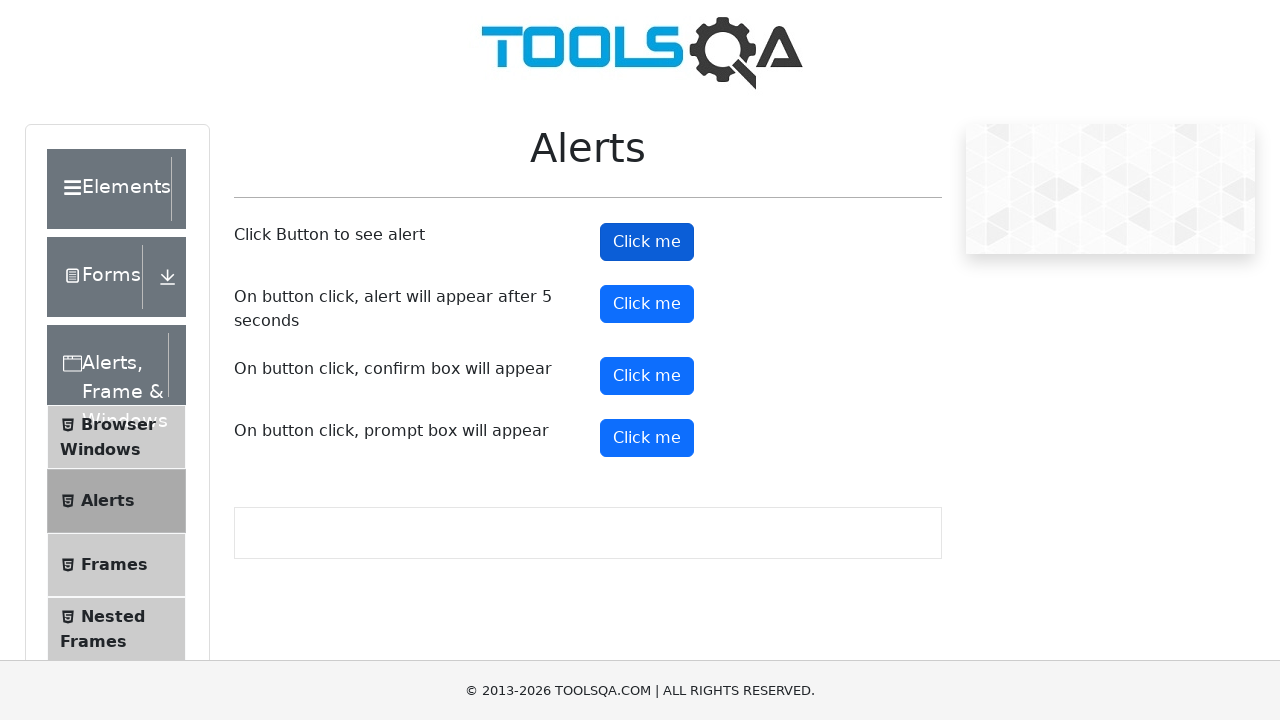

Clicked the timer alert button at (647, 304) on #timerAlertButton
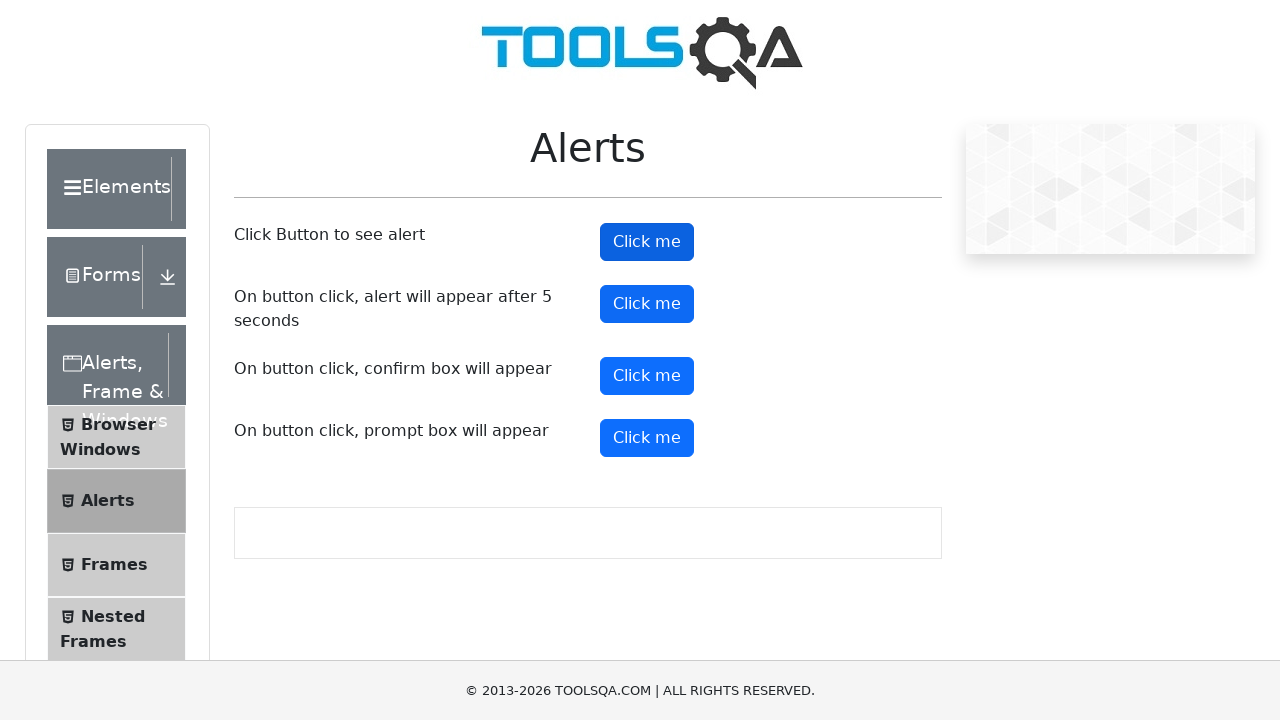

Waited 5 seconds for timer alert to appear and be handled
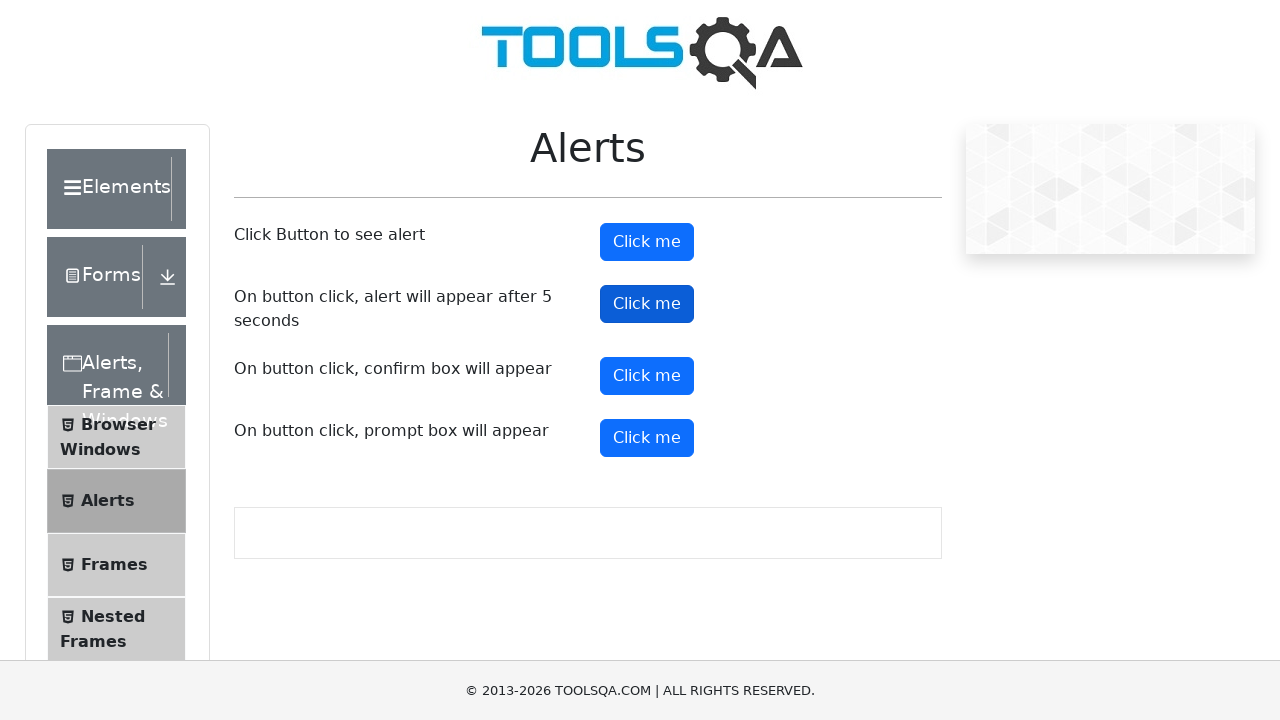

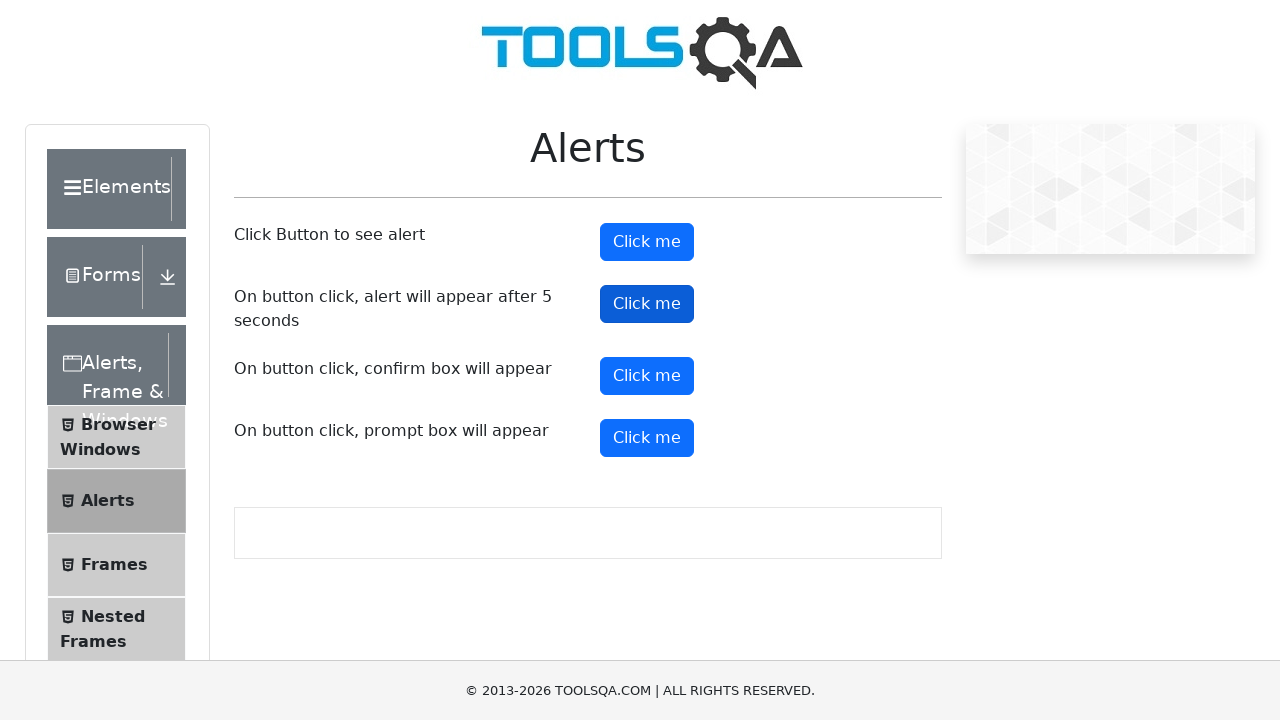